Simple test that navigates to the Platzi homepage and verifies the page loads successfully.

Starting URL: http://www.platzi.com

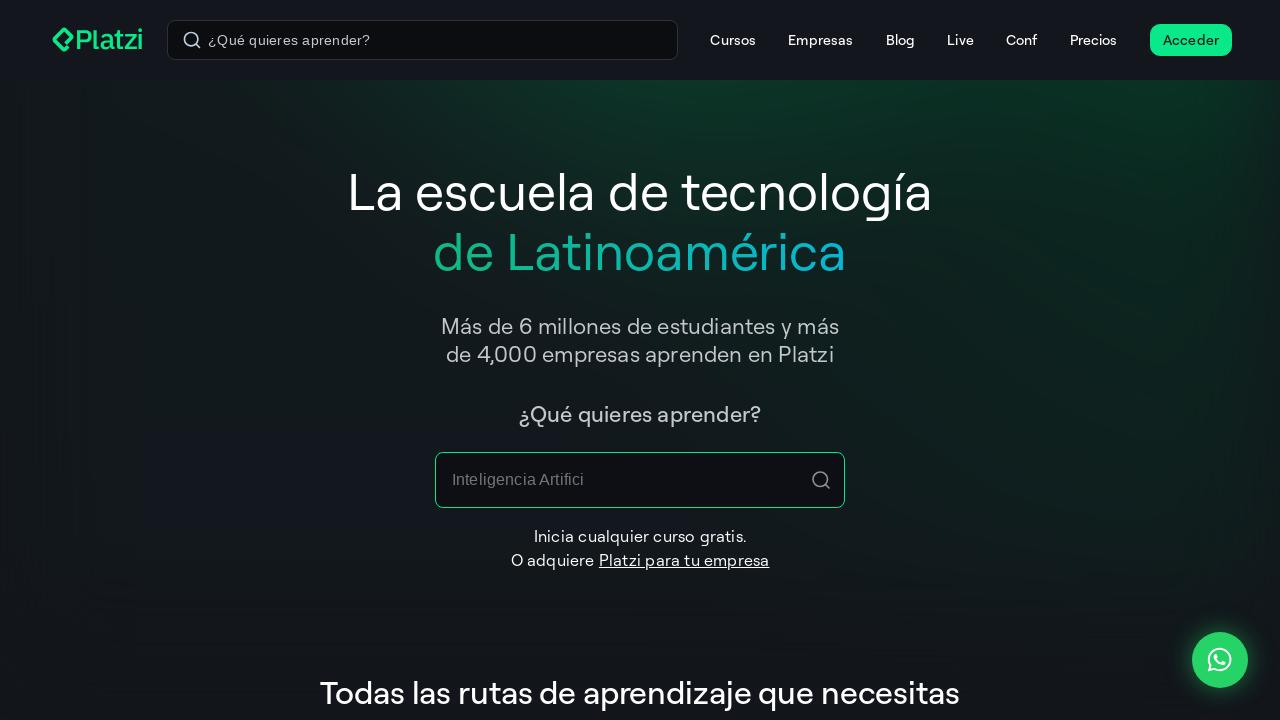

Platzi homepage loaded and DOM content ready
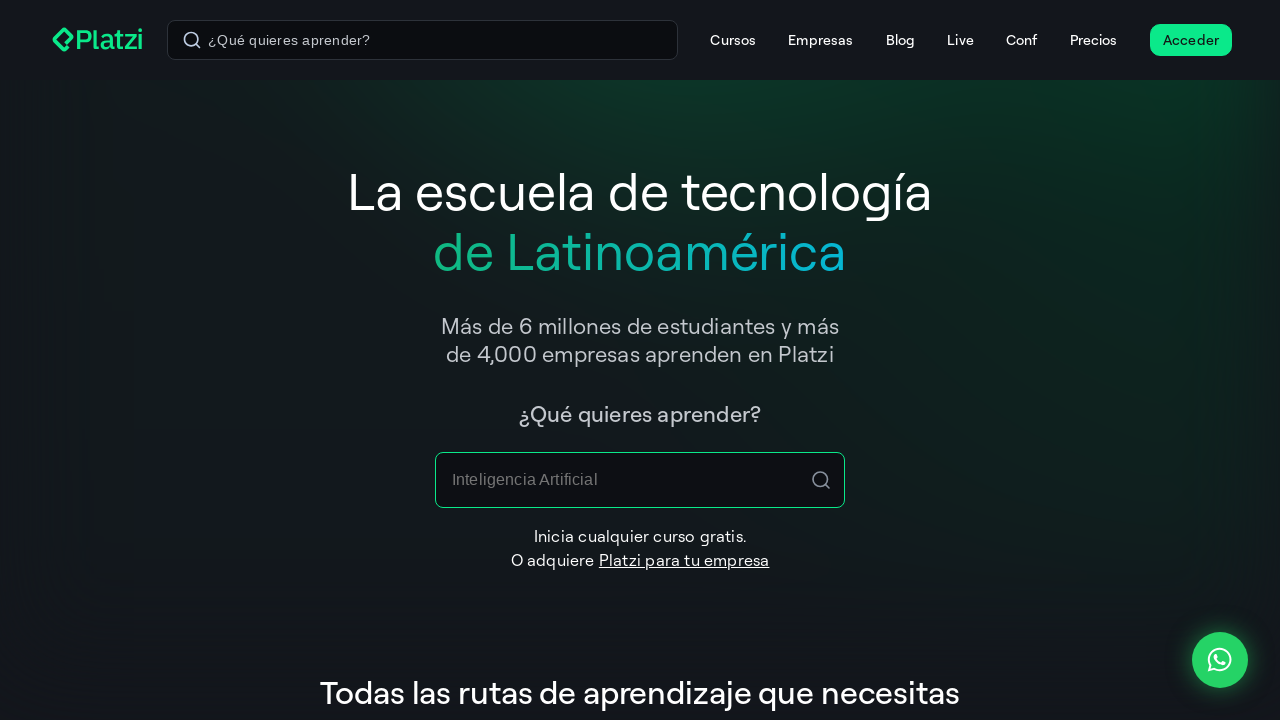

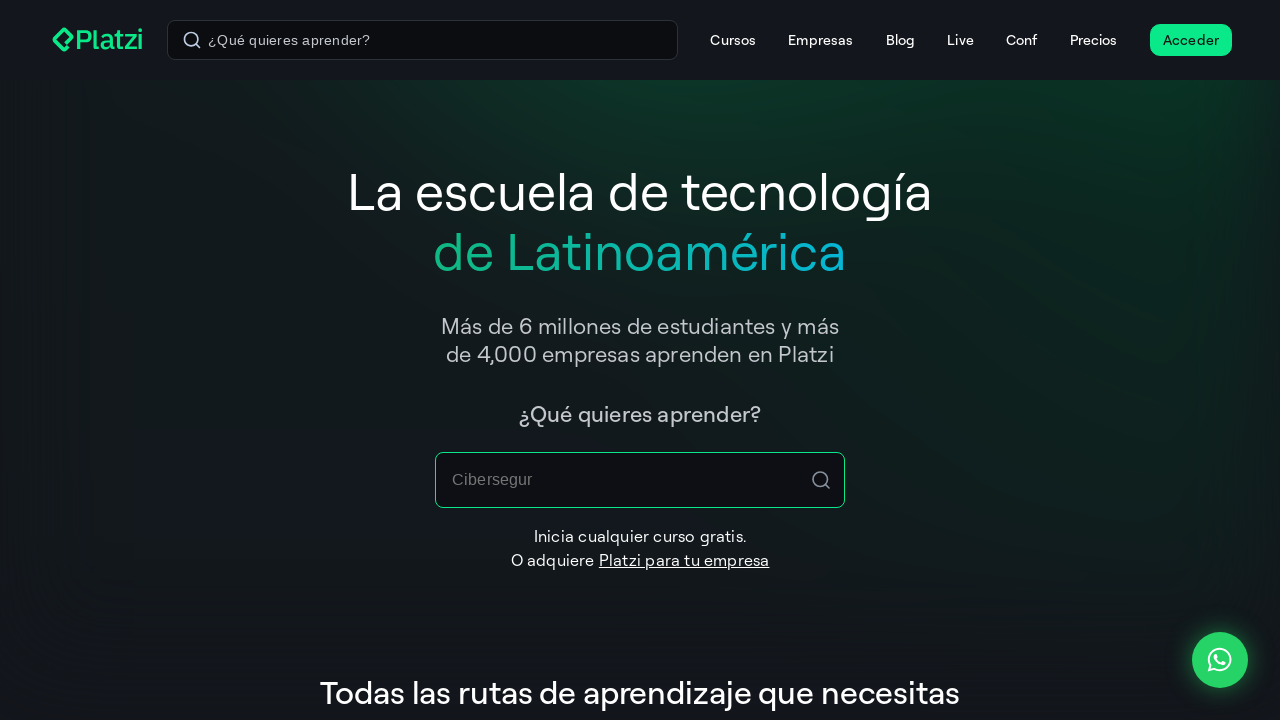